Tests scrolling functionality by scrolling down and then back up on the Selenium download page using JavaScript executor.

Starting URL: http://seleniumhq.org/download

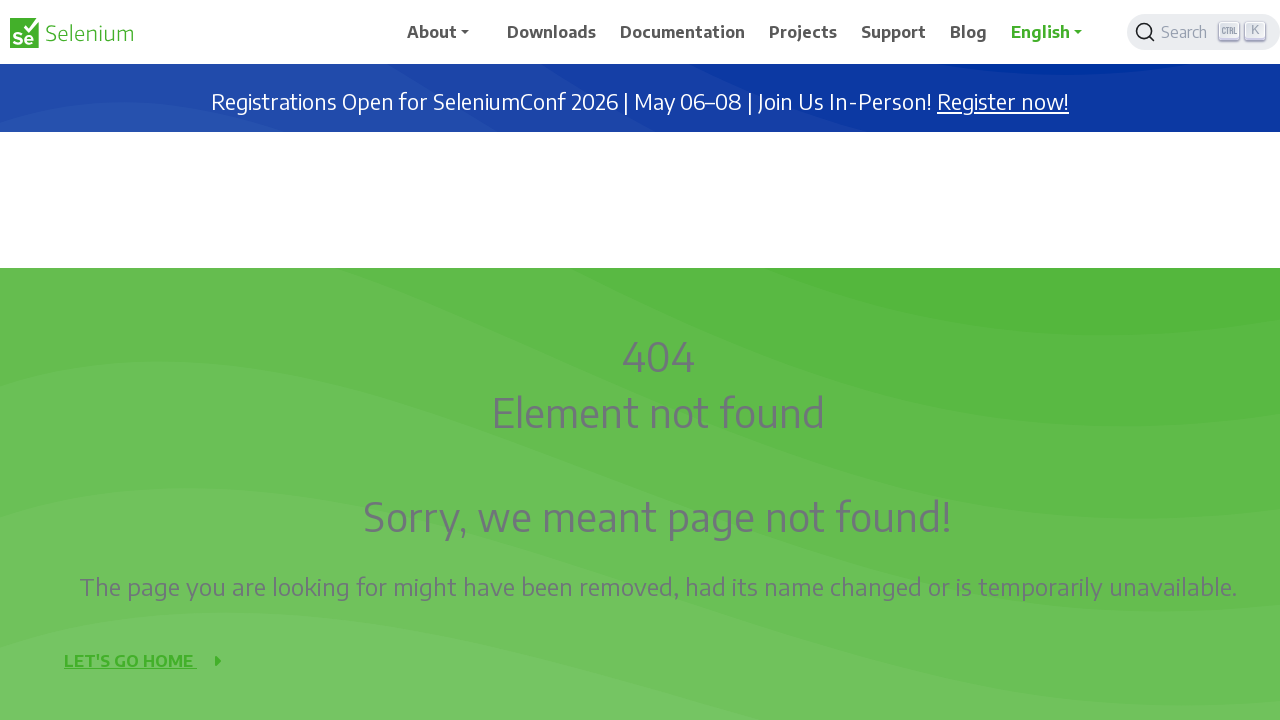

Scrolled down 1000 pixels
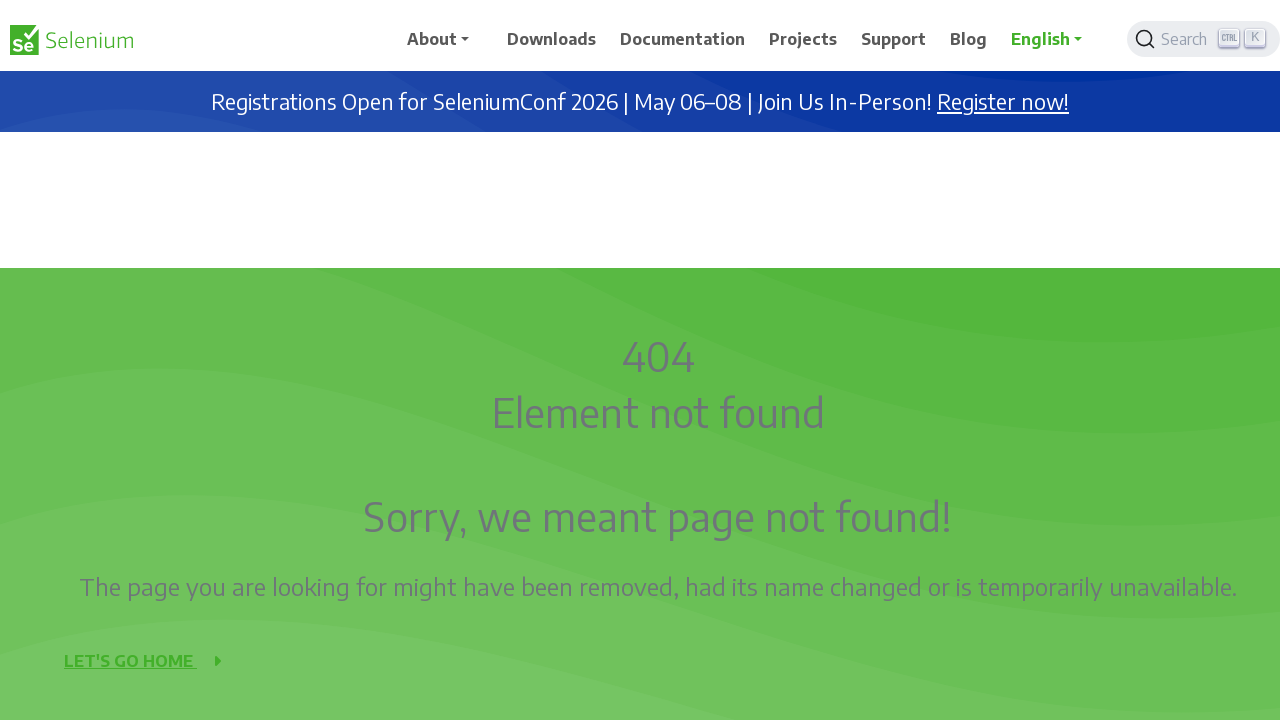

Waited 1 second after scrolling down
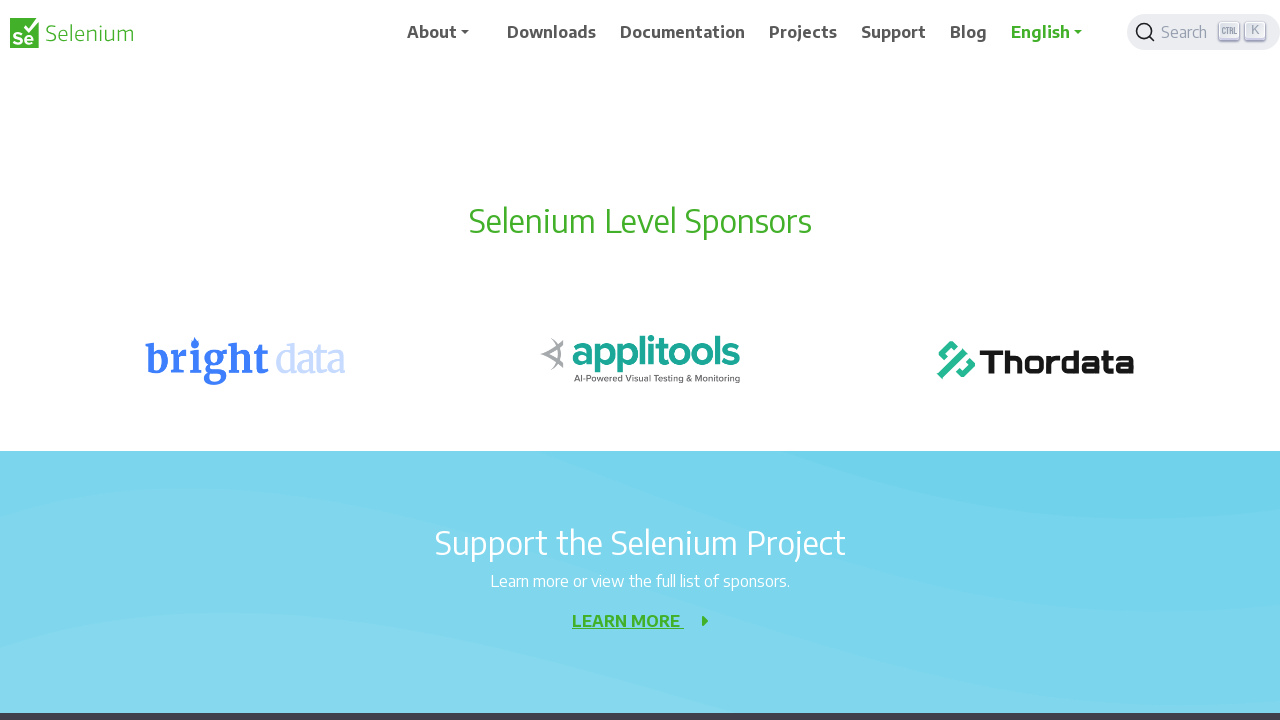

Scrolled down 1000 pixels
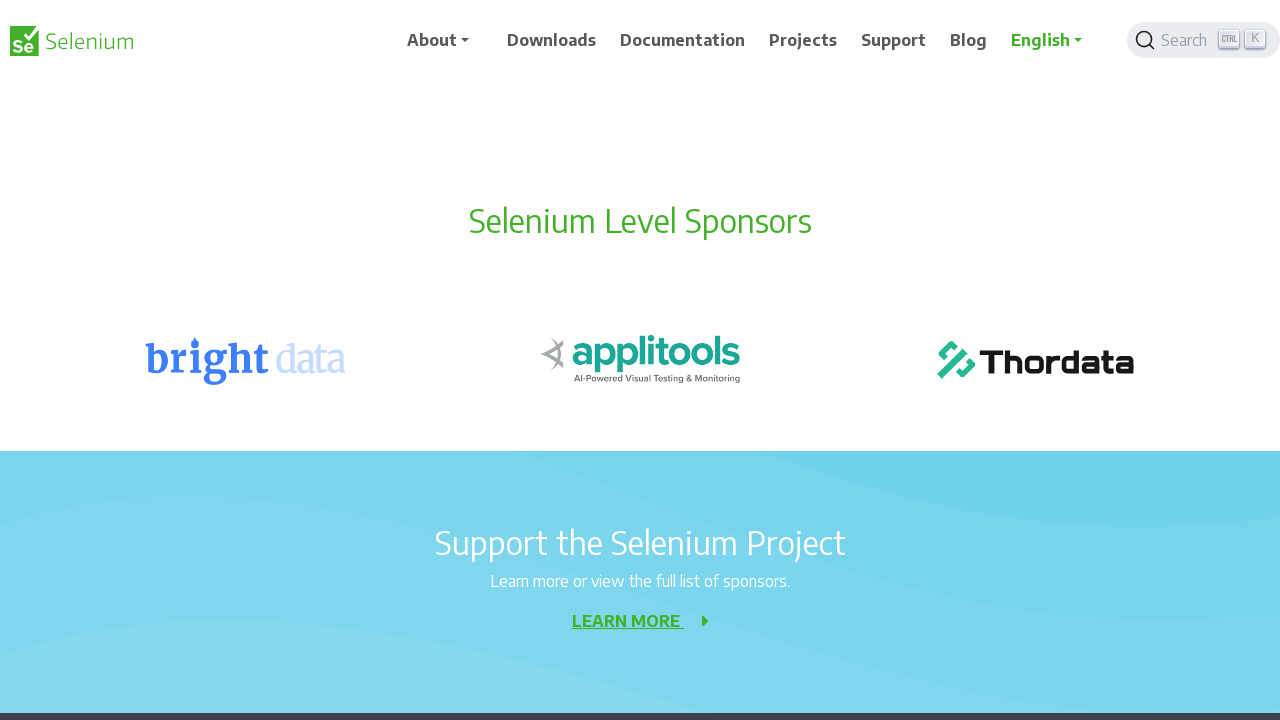

Waited 1 second after scrolling down
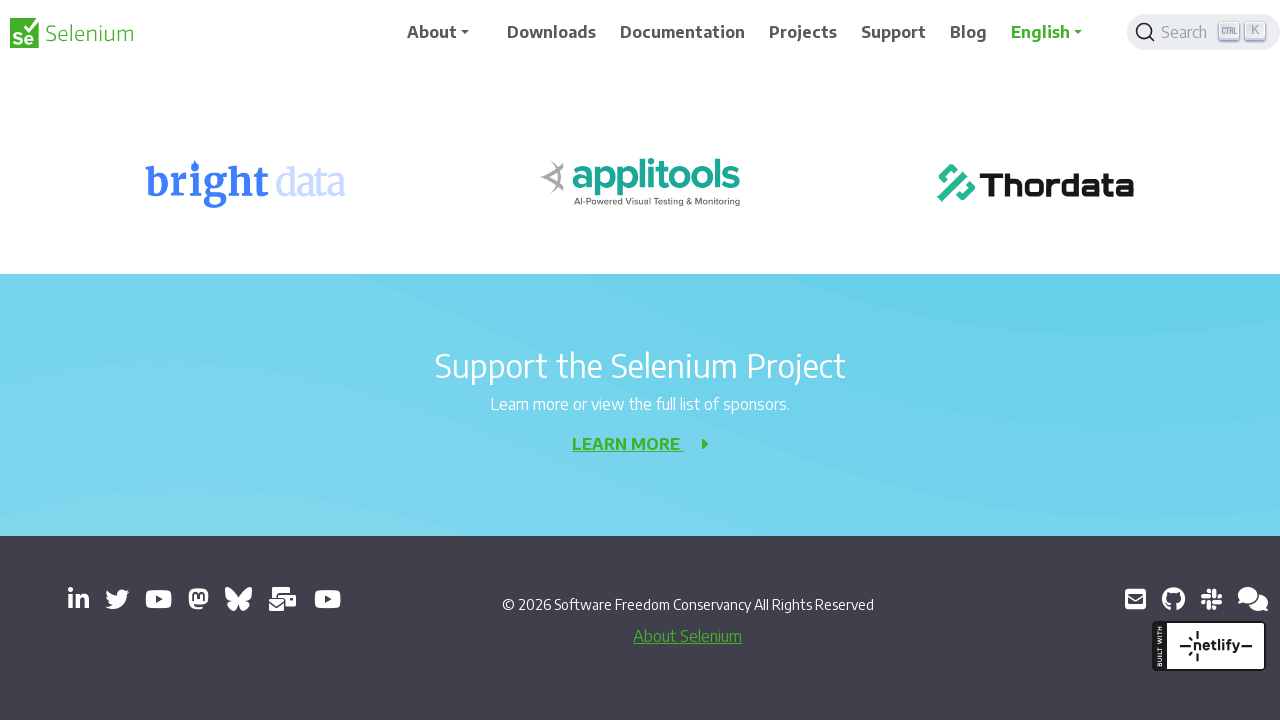

Scrolled down 1000 pixels
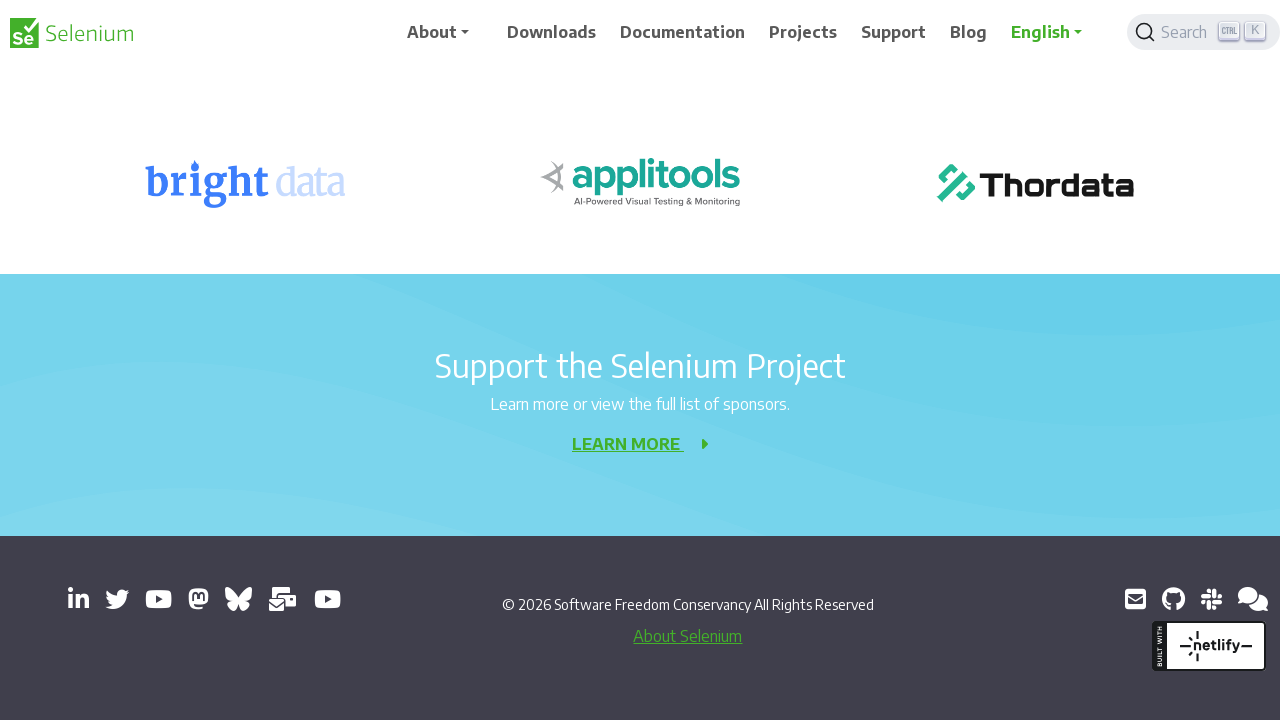

Waited 1 second after scrolling down
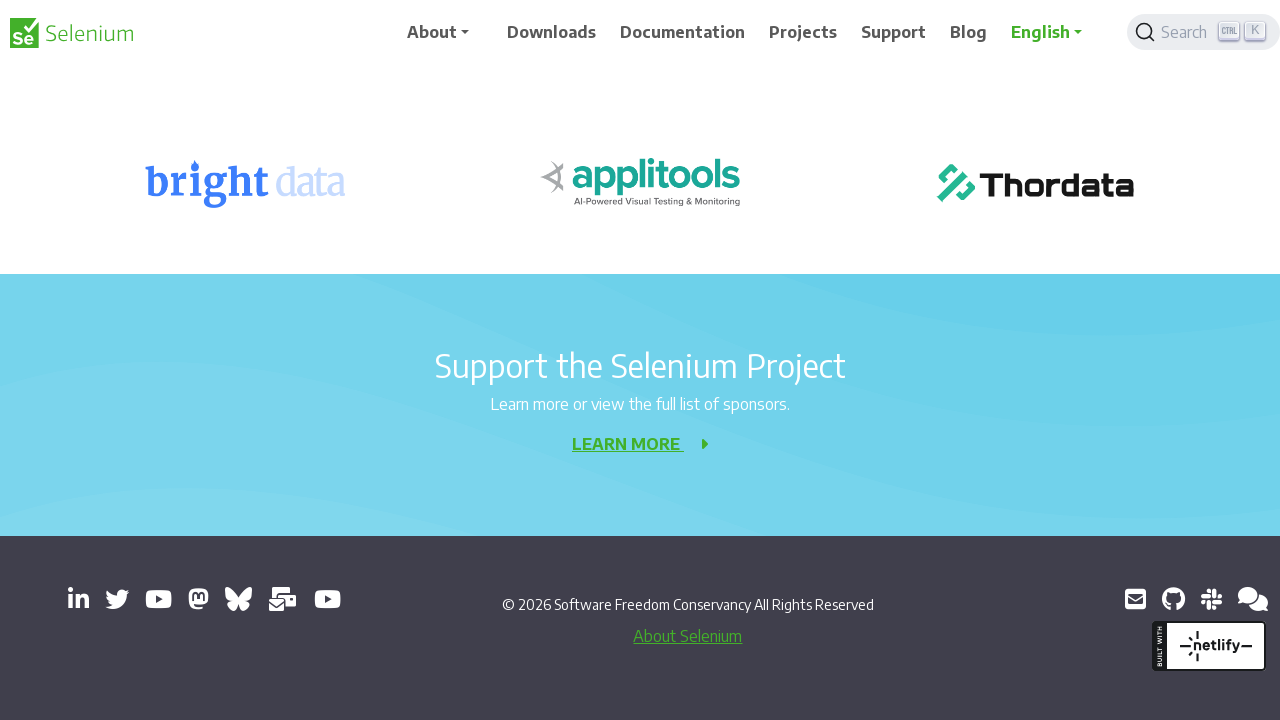

Scrolled down 1000 pixels
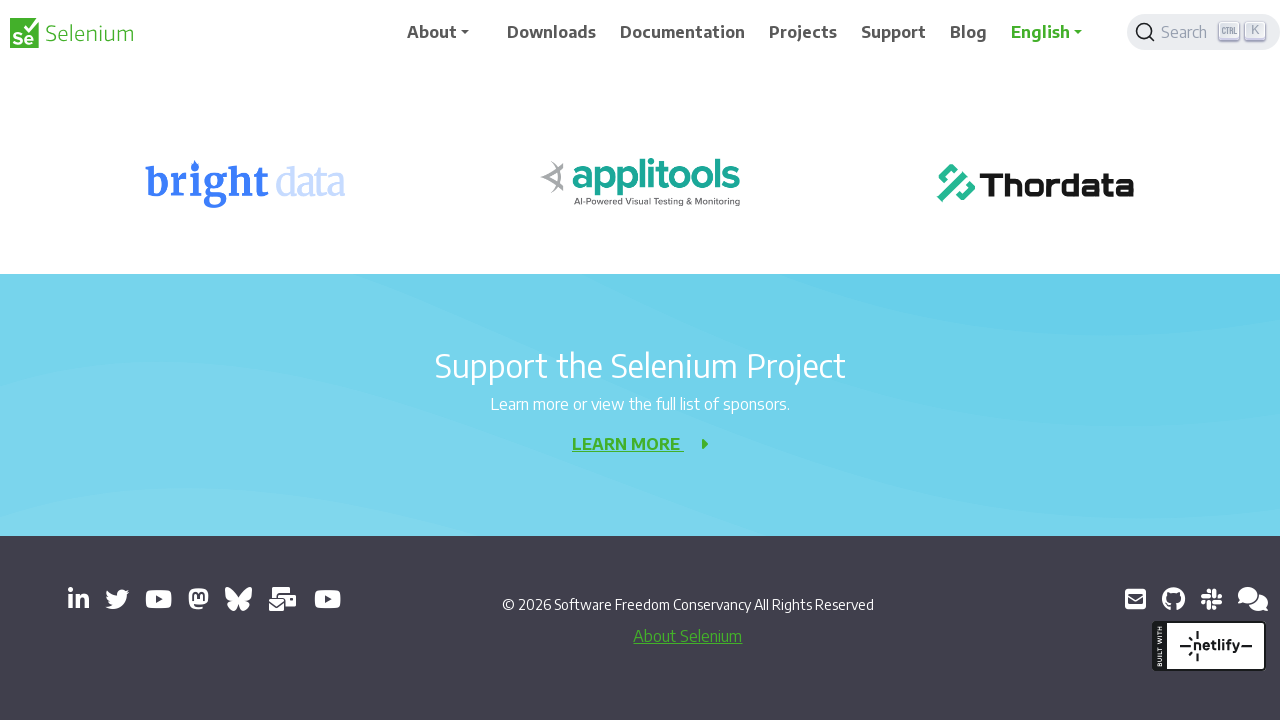

Waited 1 second after scrolling down
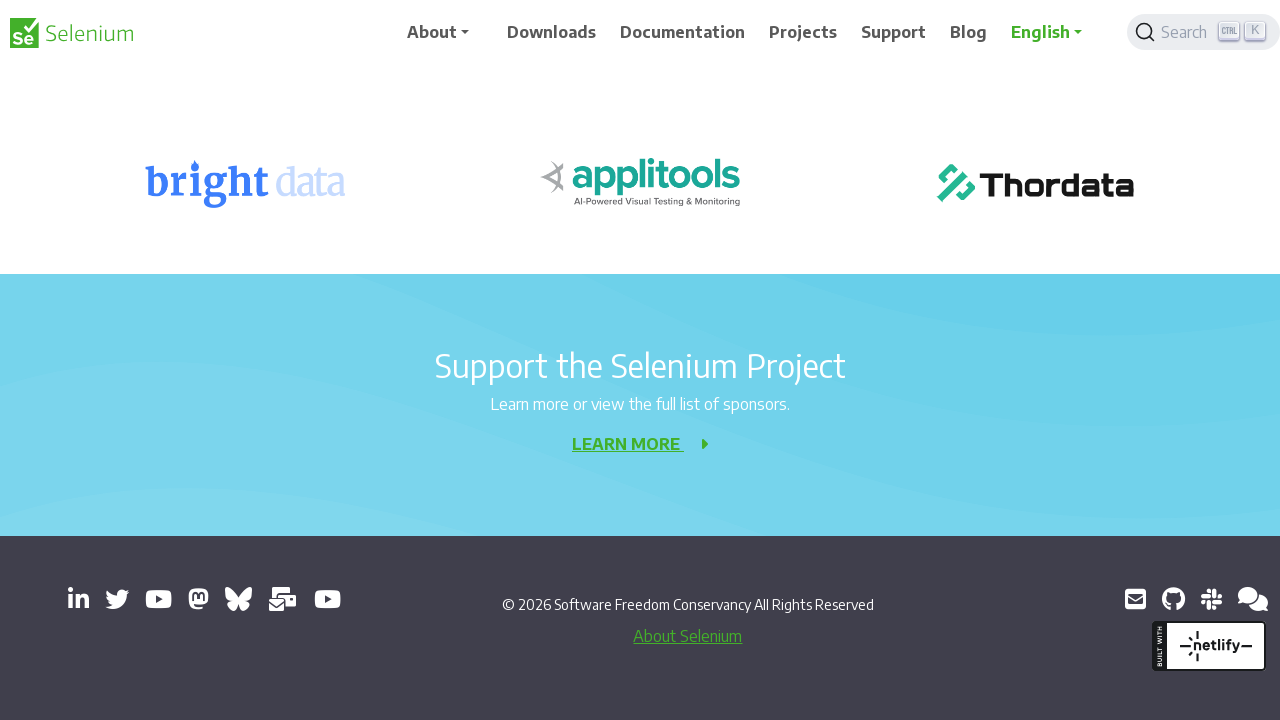

Scrolled down 1000 pixels
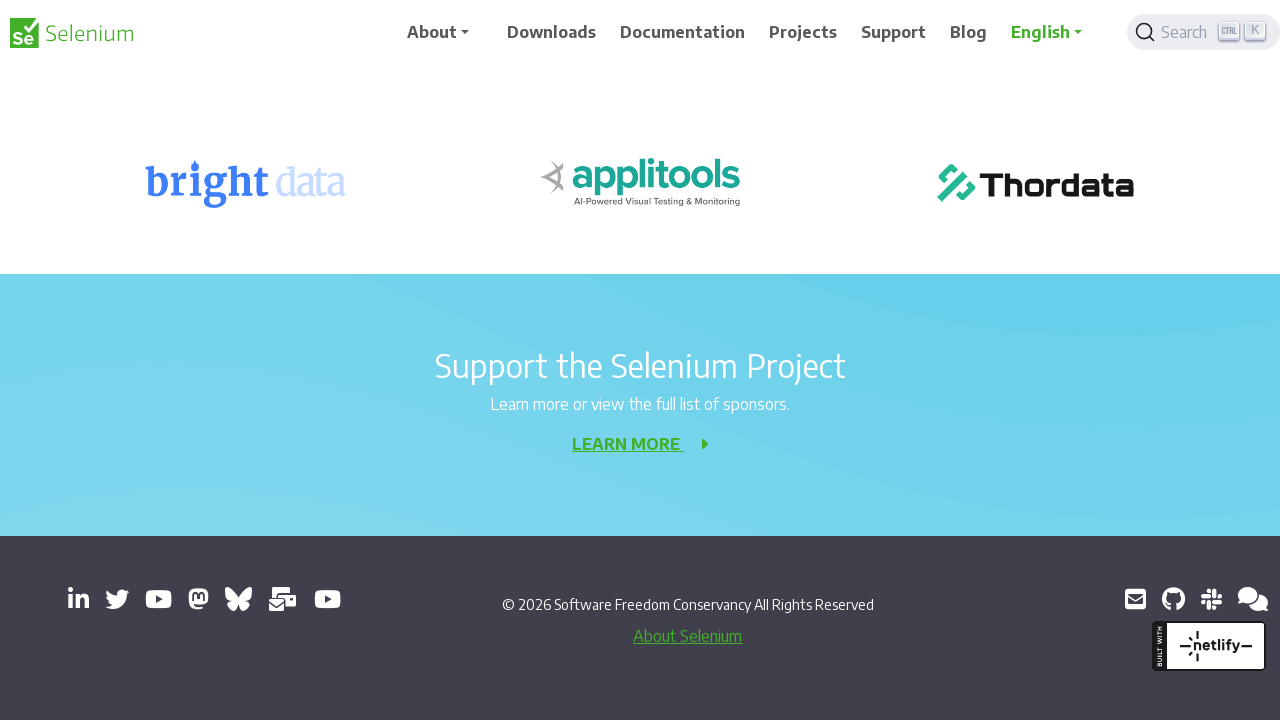

Waited 1 second after scrolling down
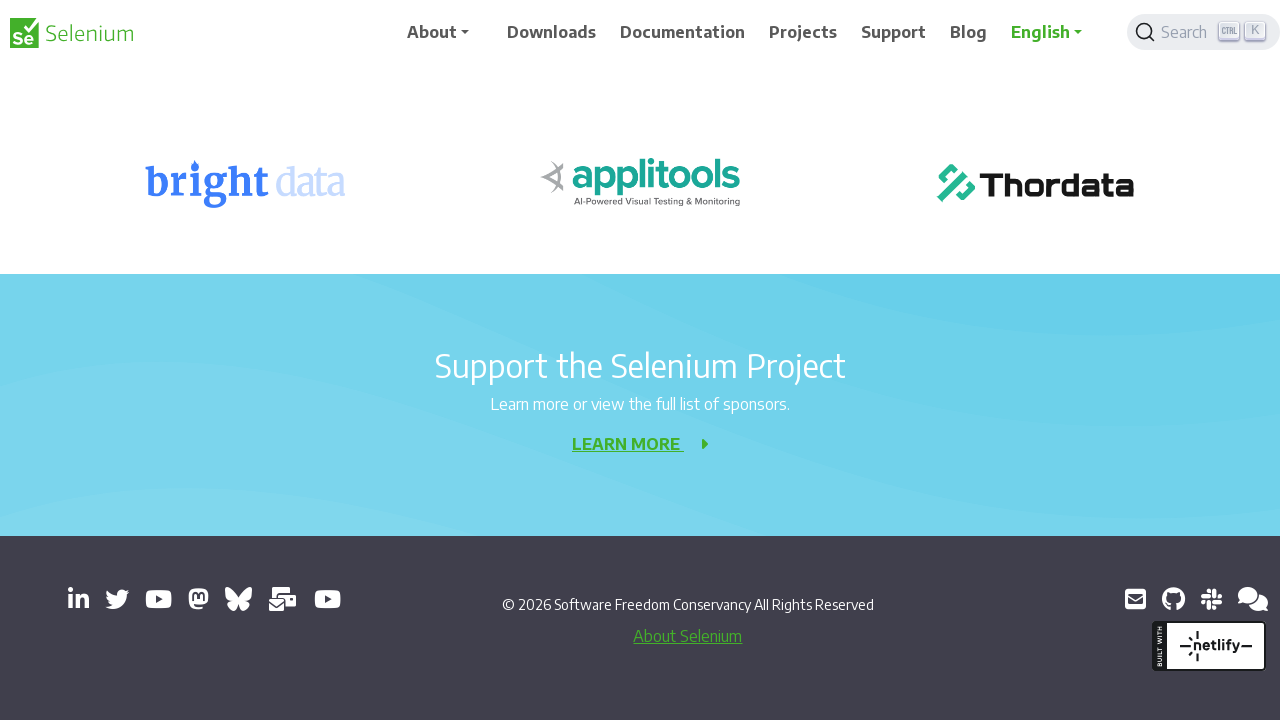

Scrolled down 1000 pixels
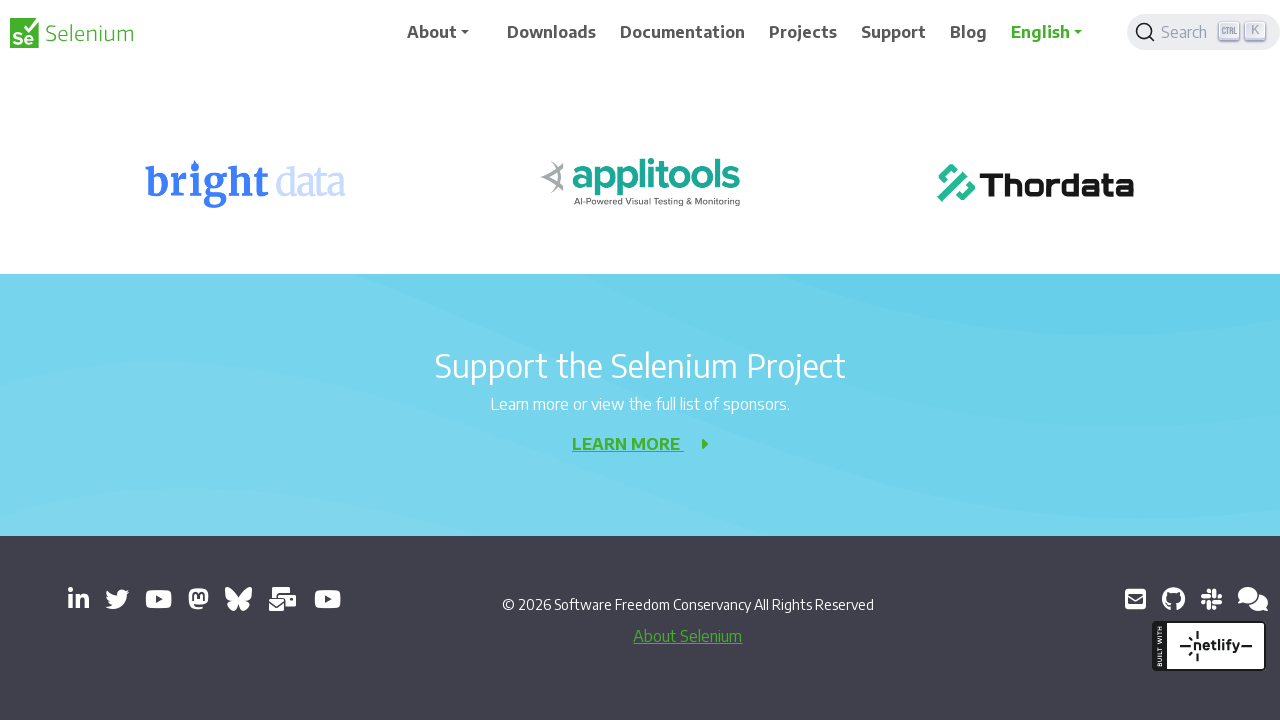

Waited 1 second after scrolling down
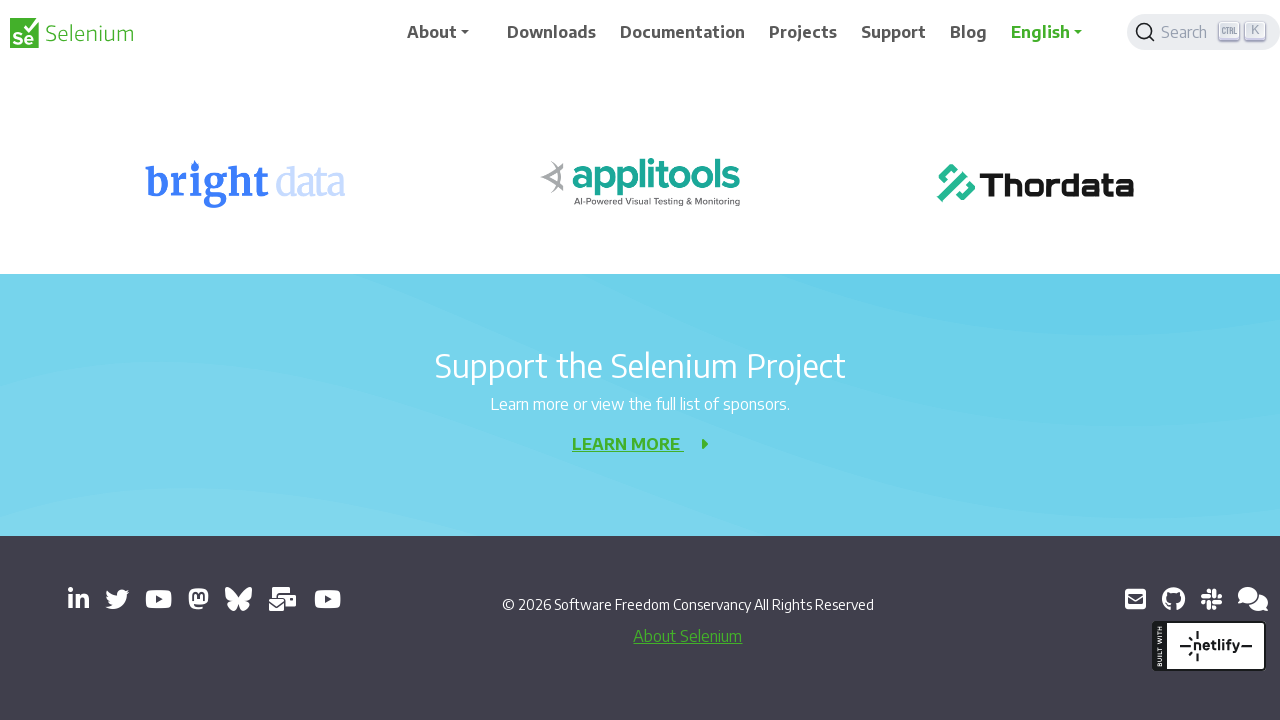

Scrolled down 1000 pixels
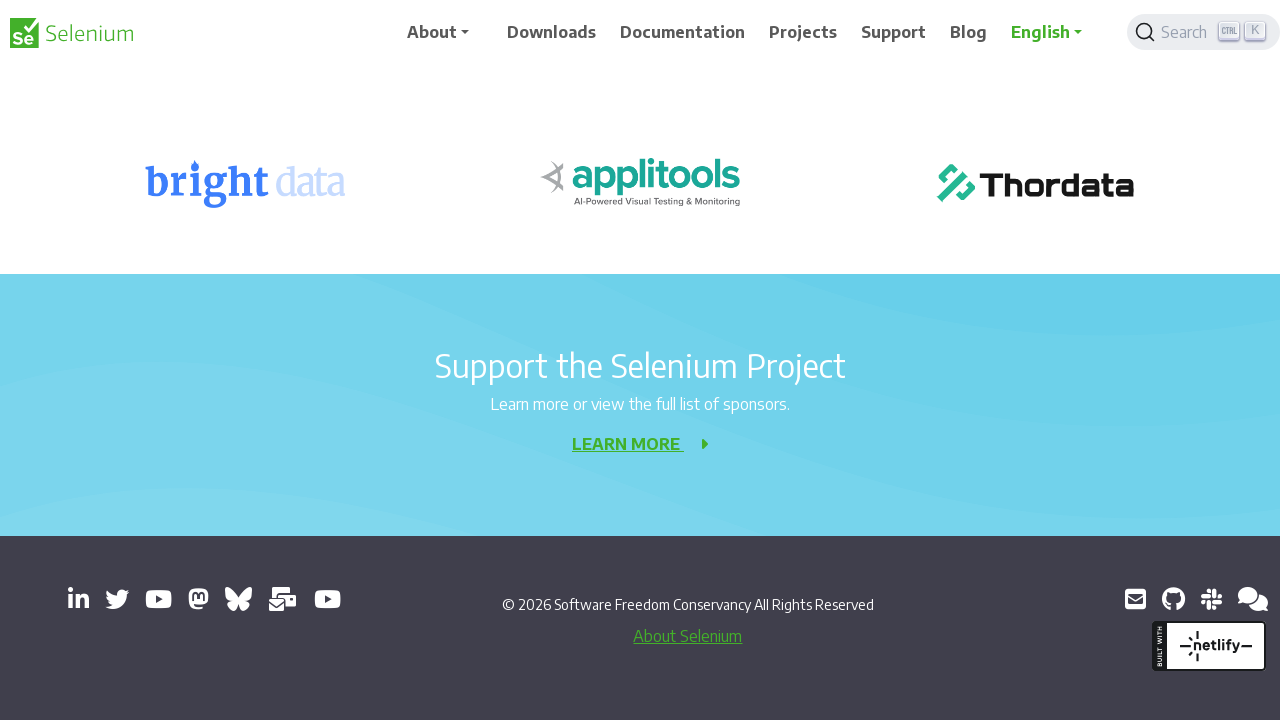

Waited 1 second after scrolling down
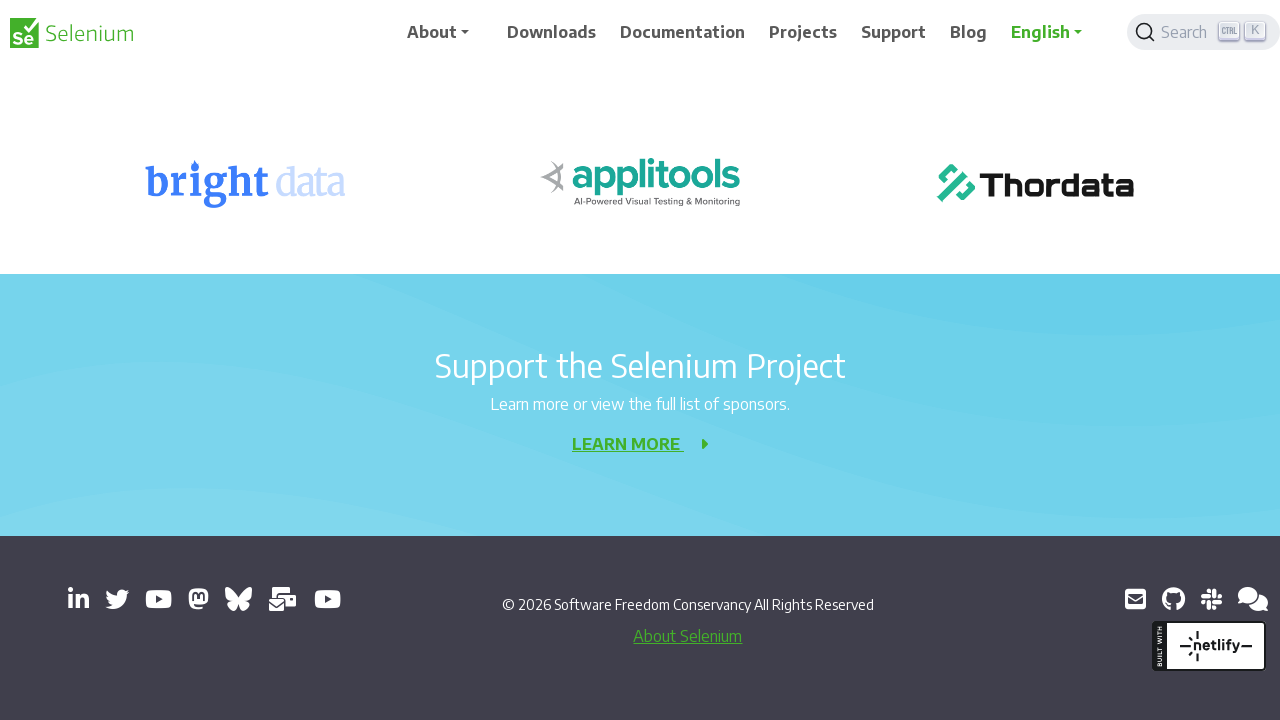

Scrolled down 1000 pixels
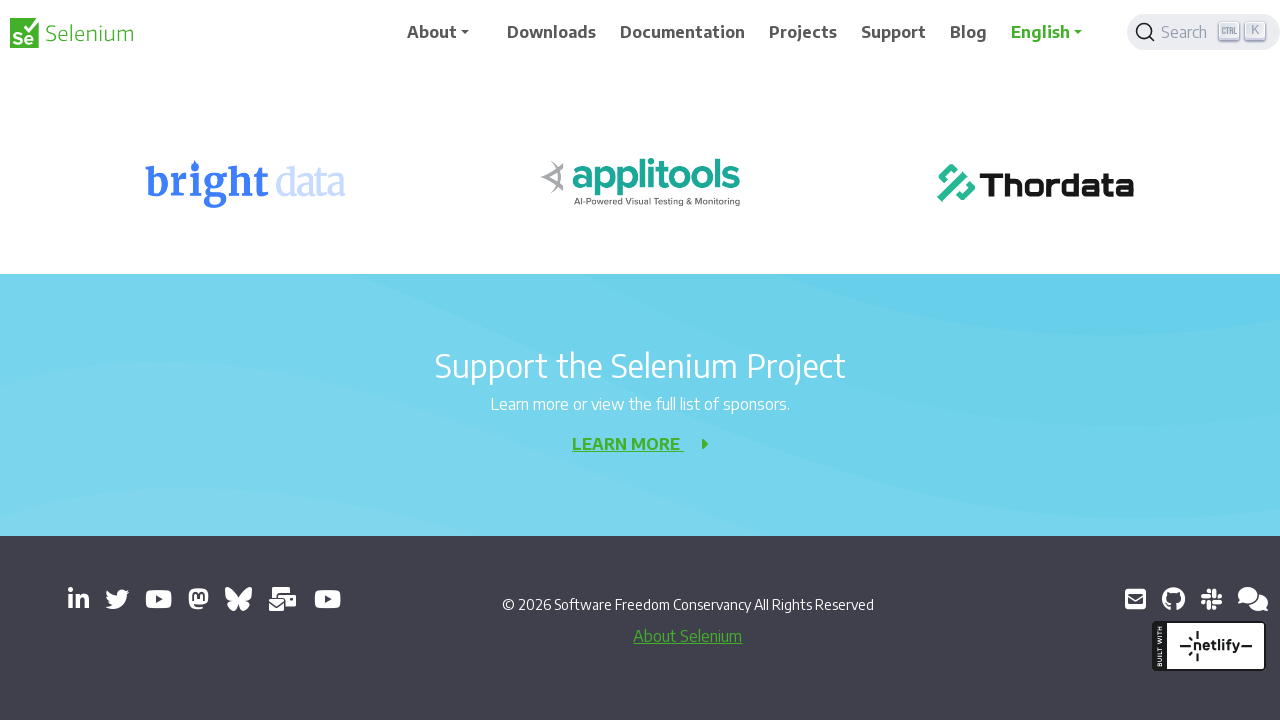

Waited 1 second after scrolling down
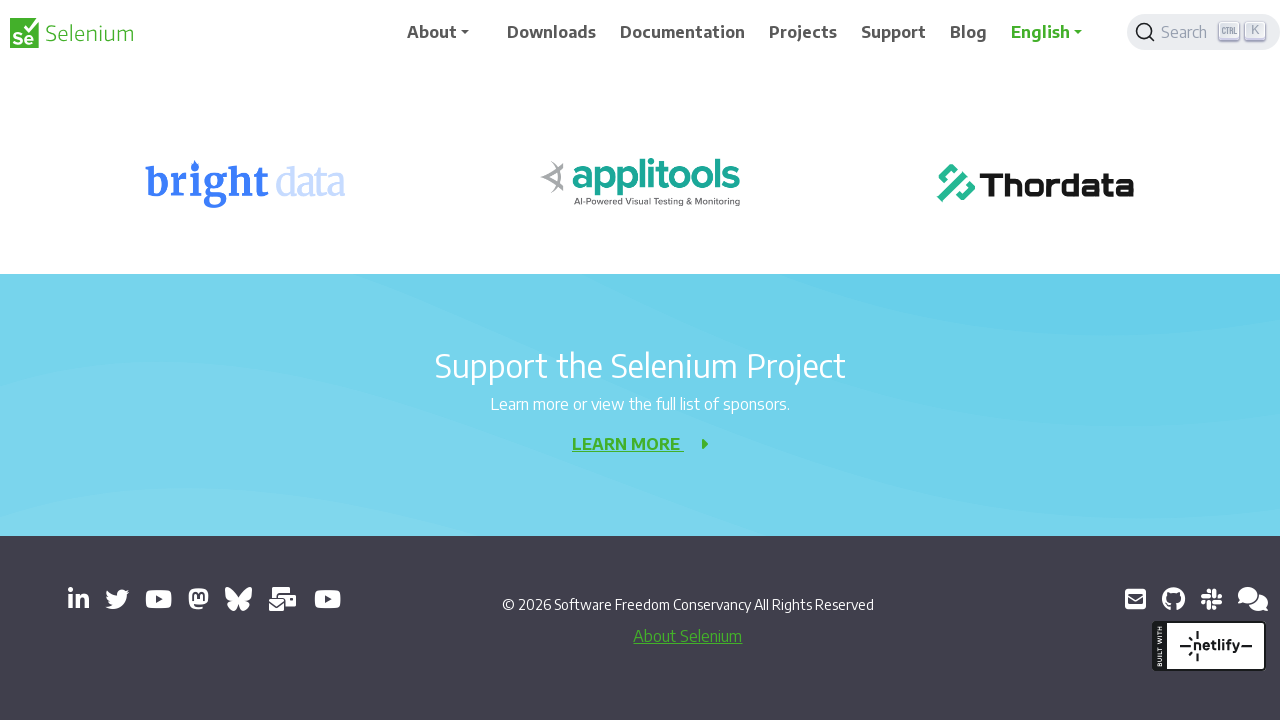

Scrolled down 1000 pixels
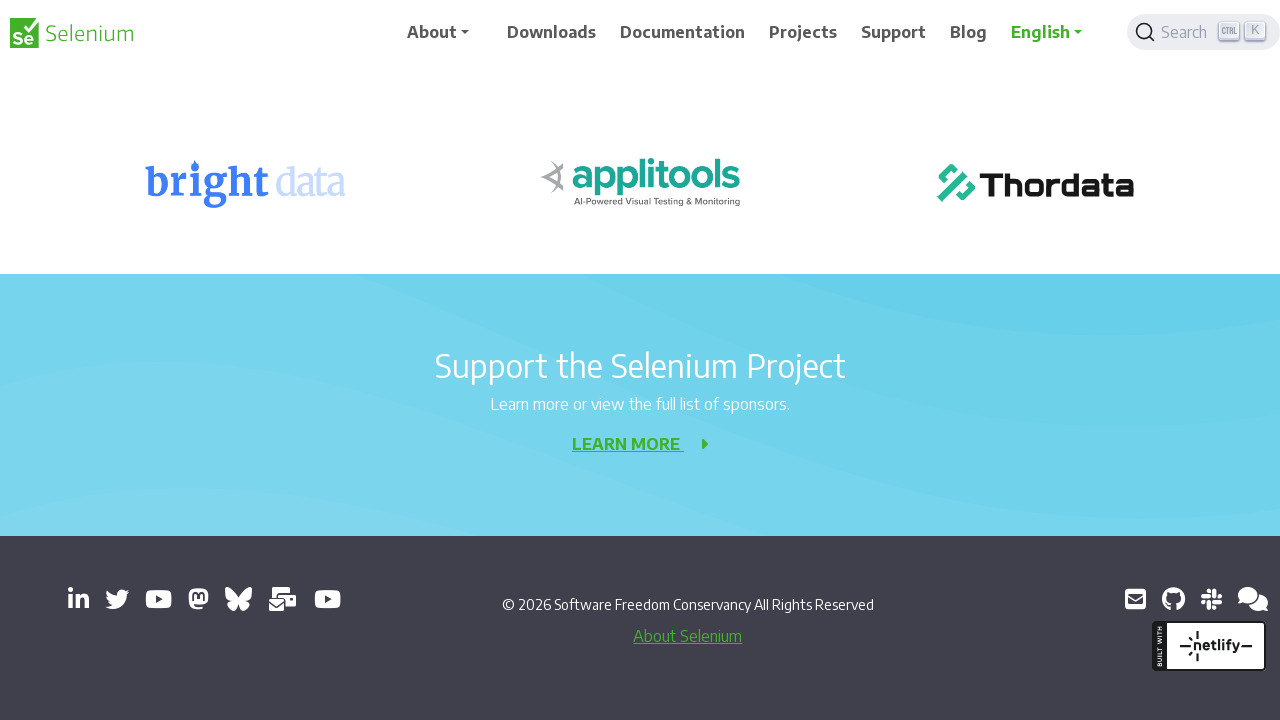

Waited 1 second after scrolling down
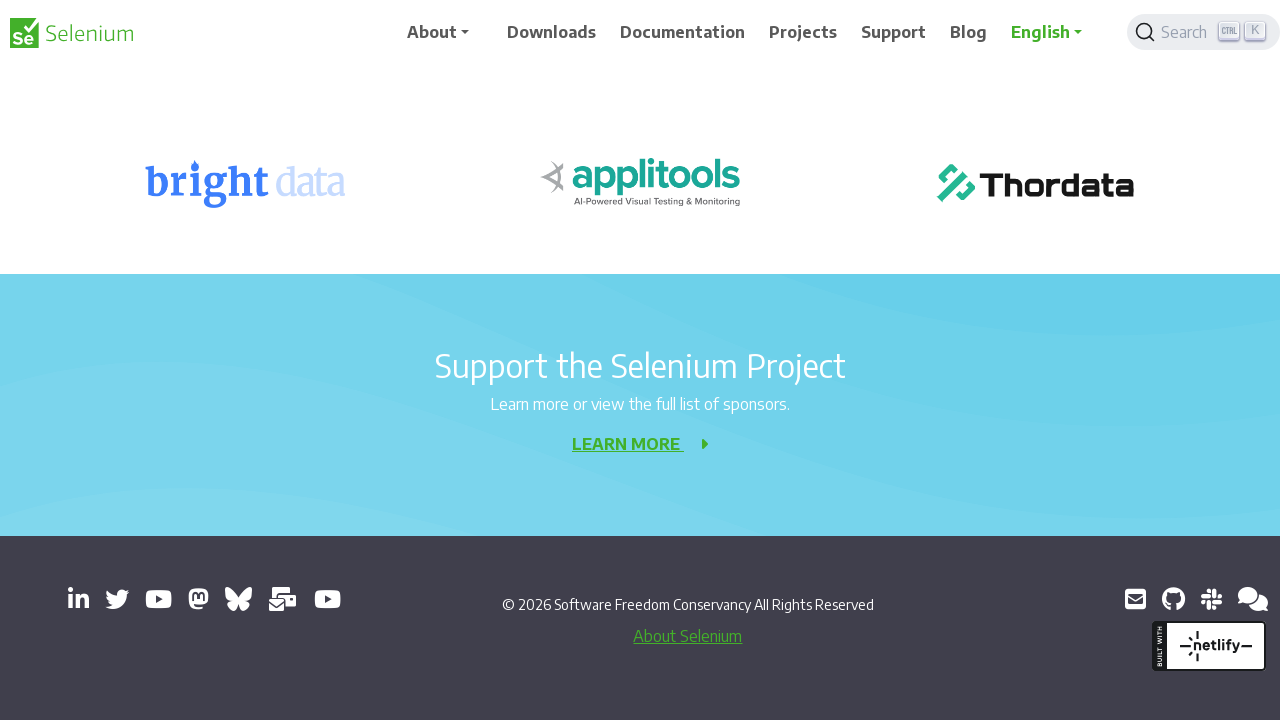

Scrolled up 1000 pixels
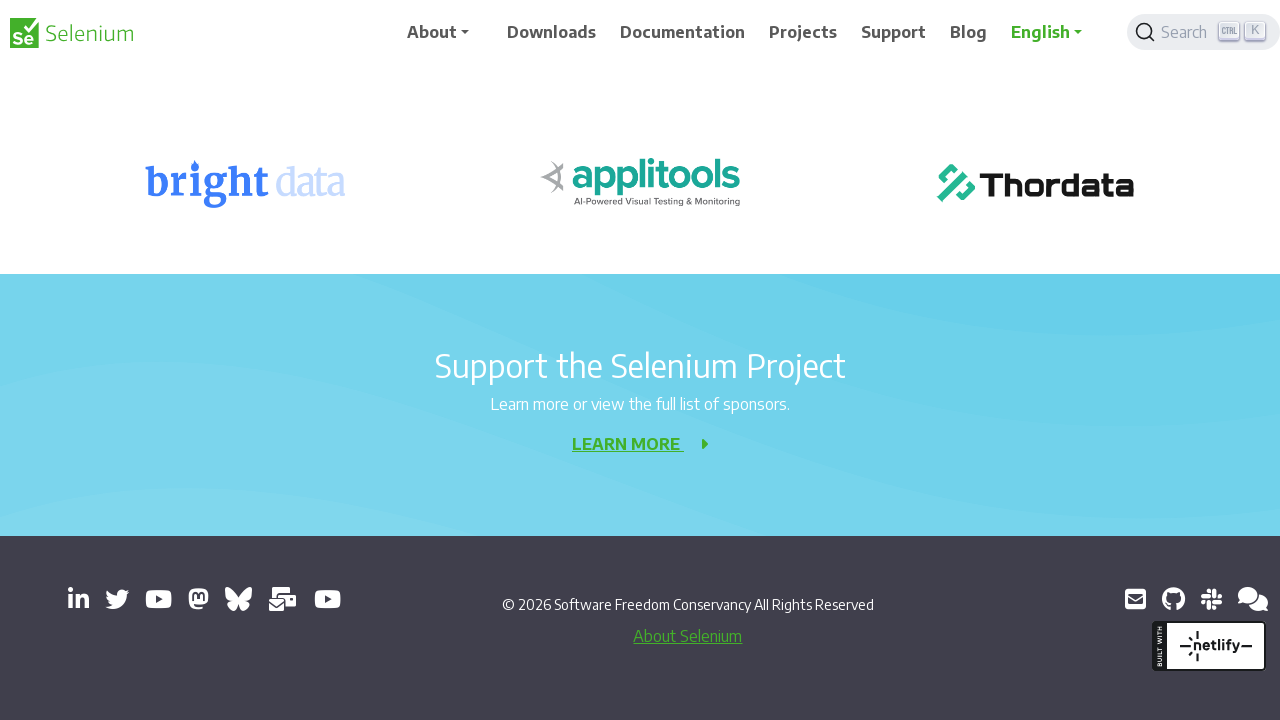

Waited 1 second after scrolling up
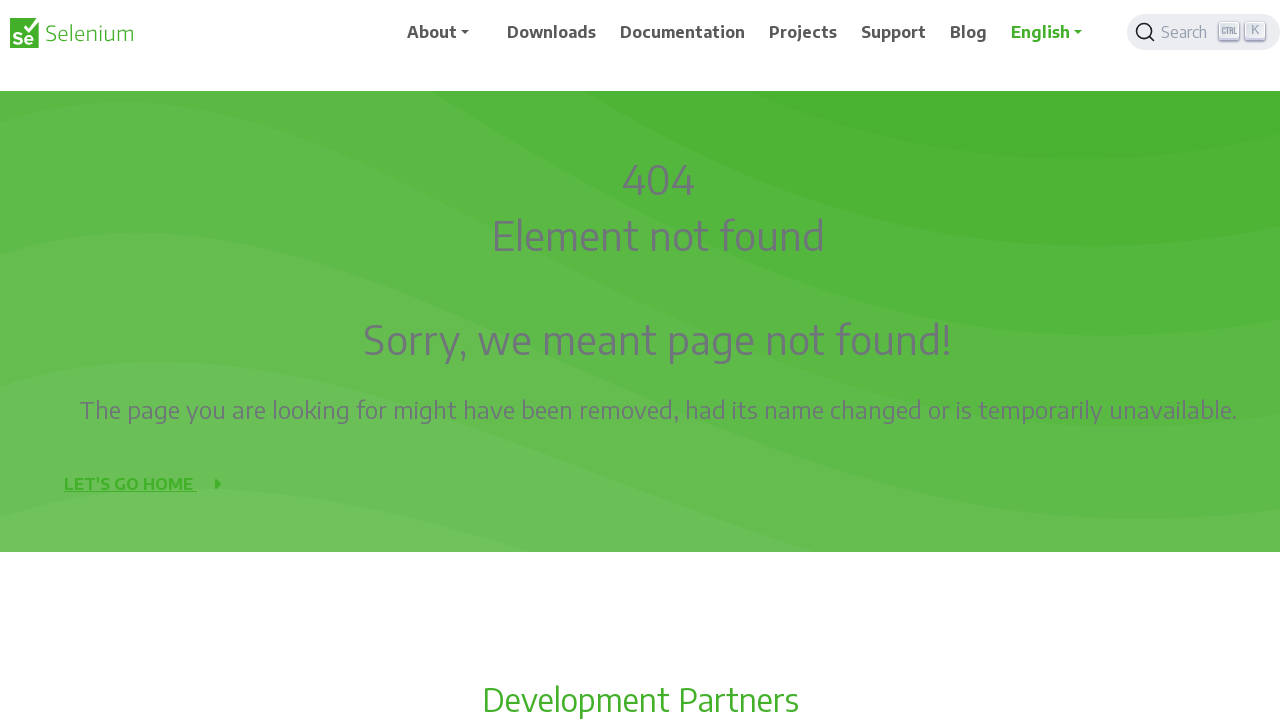

Scrolled up 1000 pixels
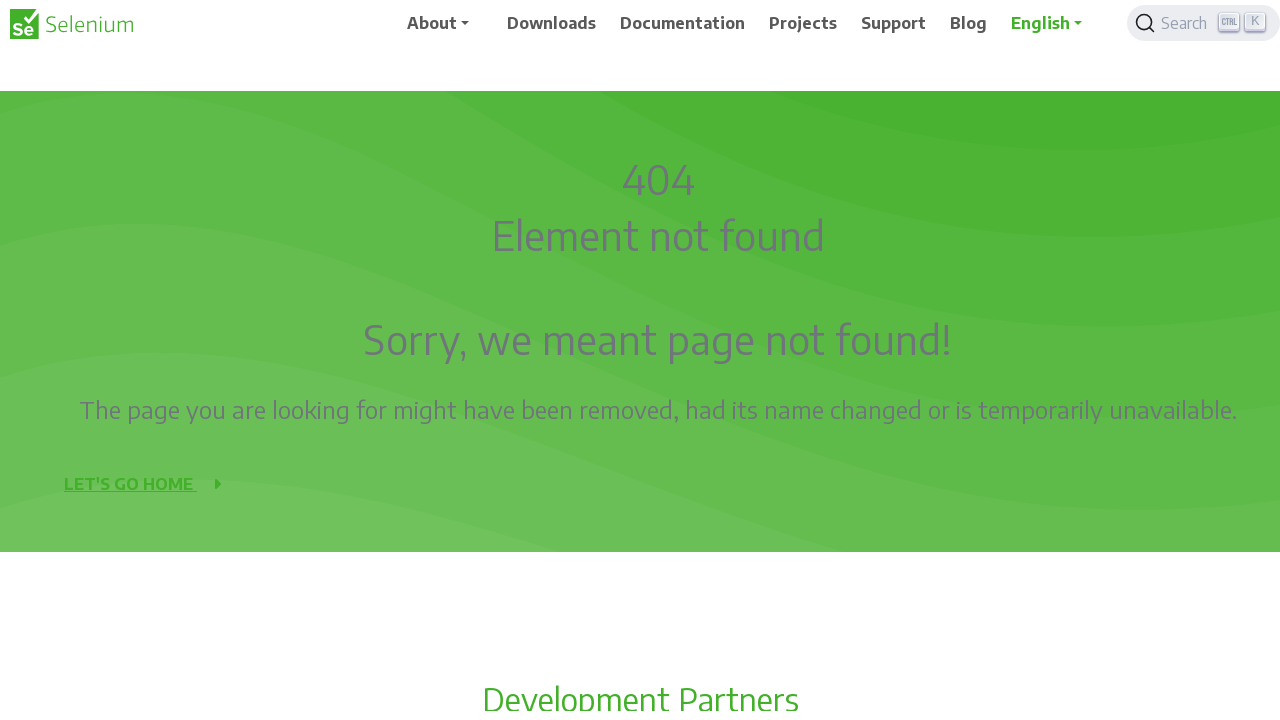

Waited 1 second after scrolling up
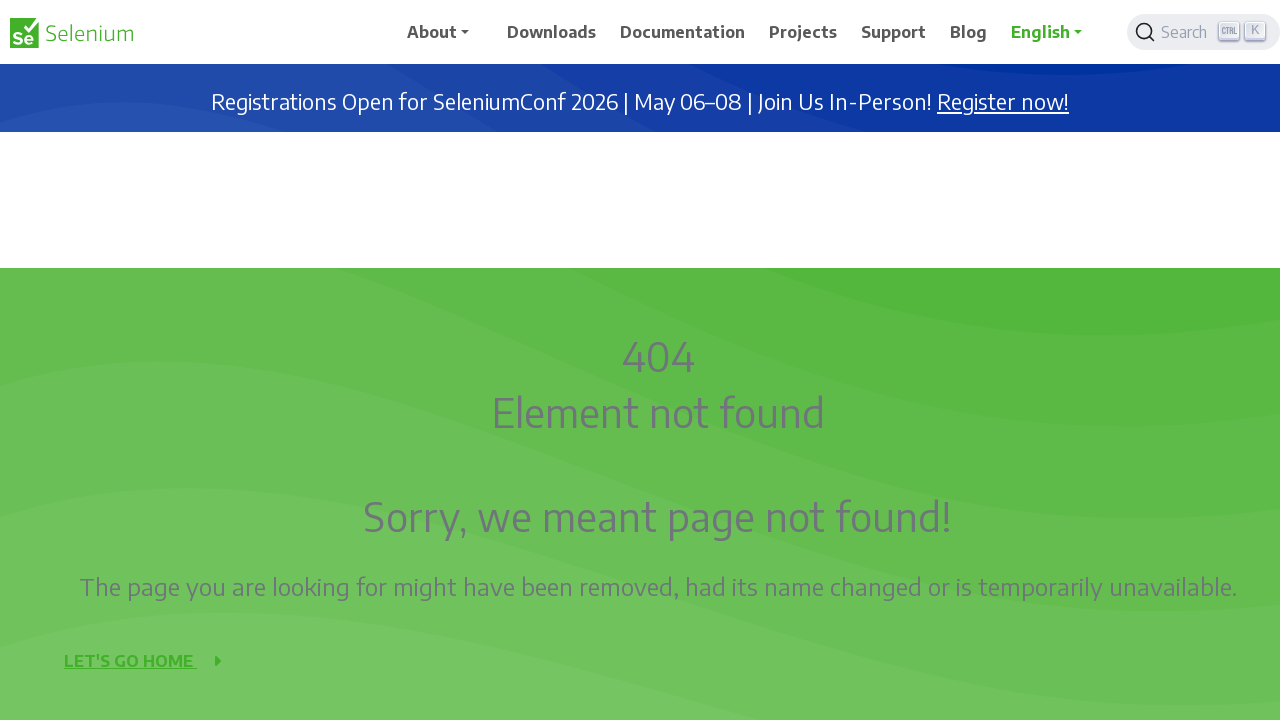

Scrolled up 1000 pixels
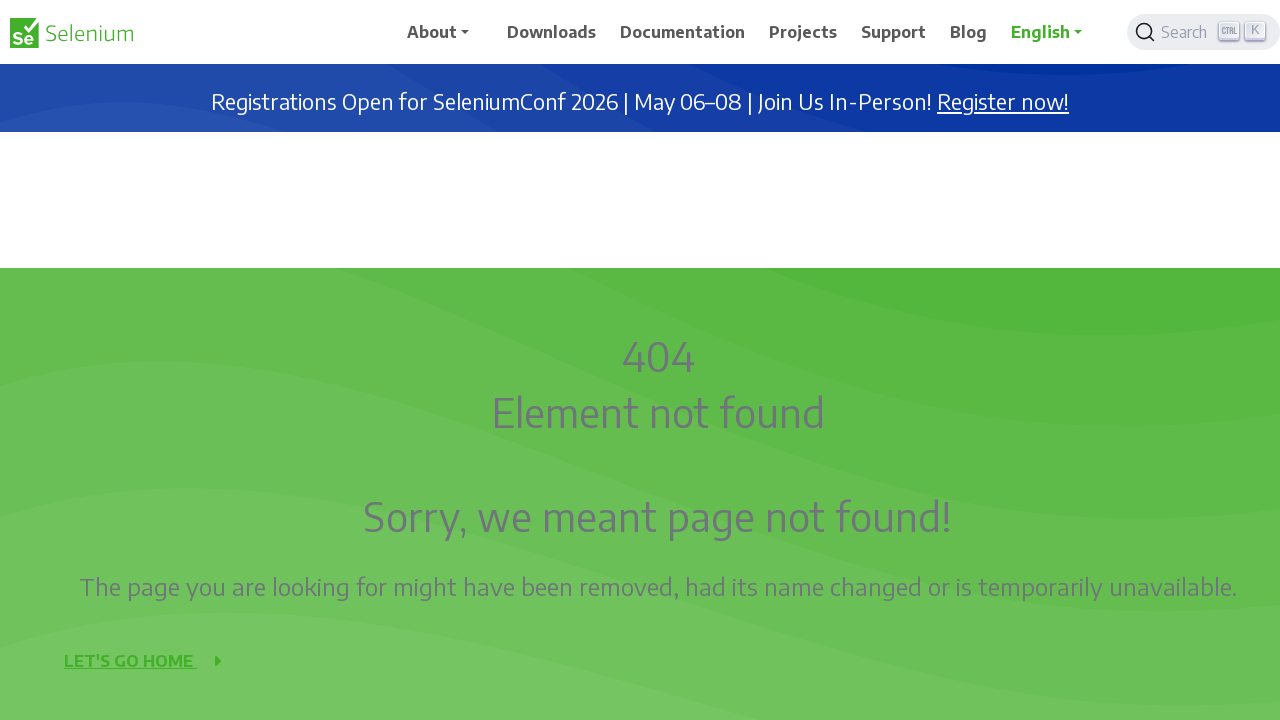

Waited 1 second after scrolling up
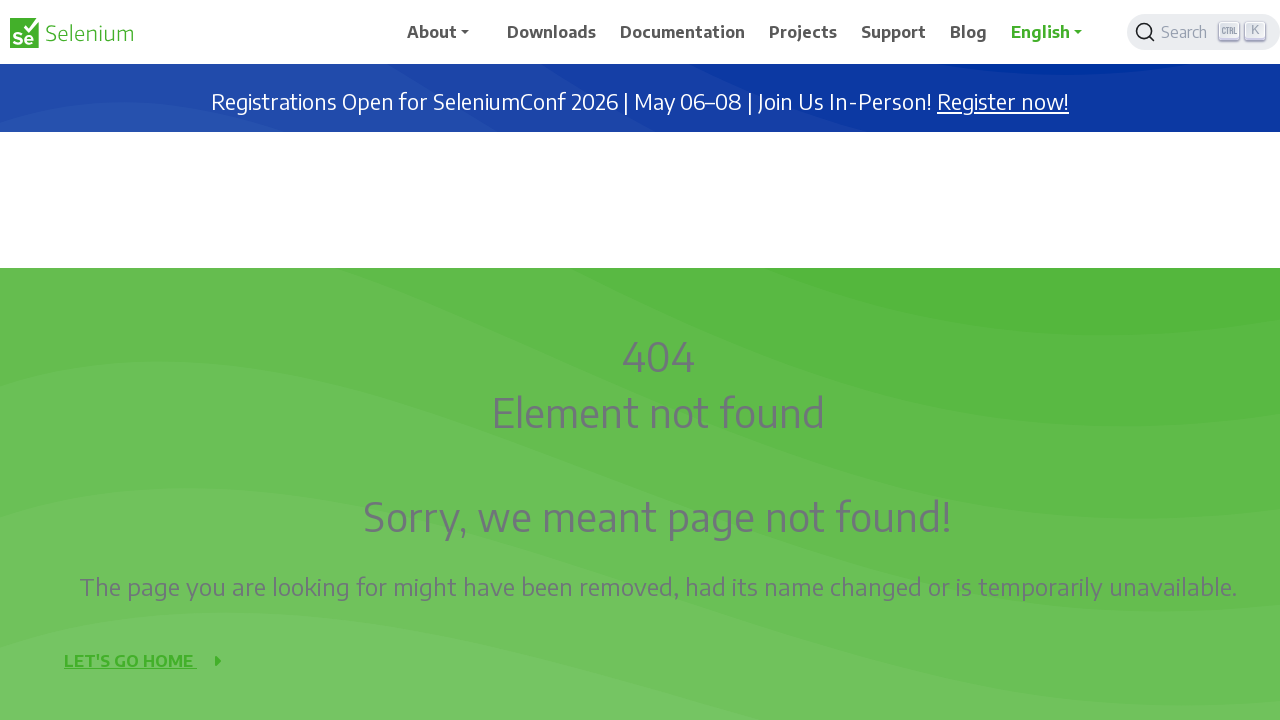

Scrolled up 1000 pixels
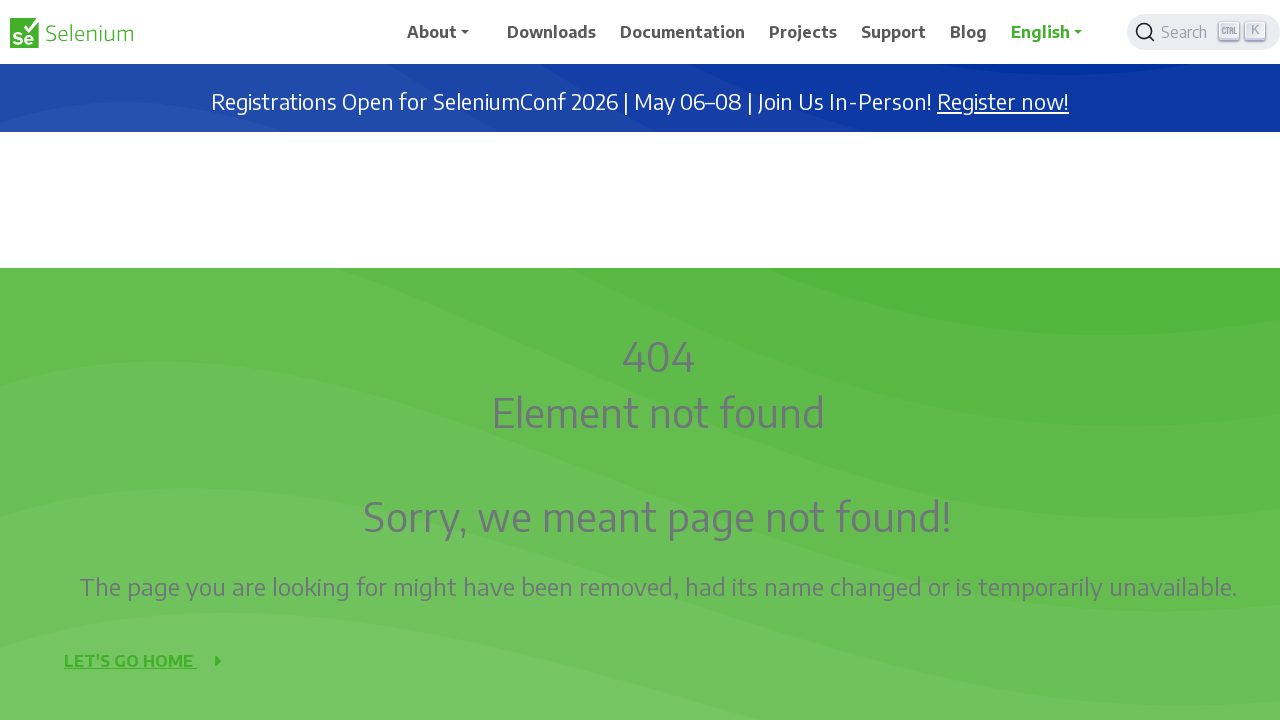

Waited 1 second after scrolling up
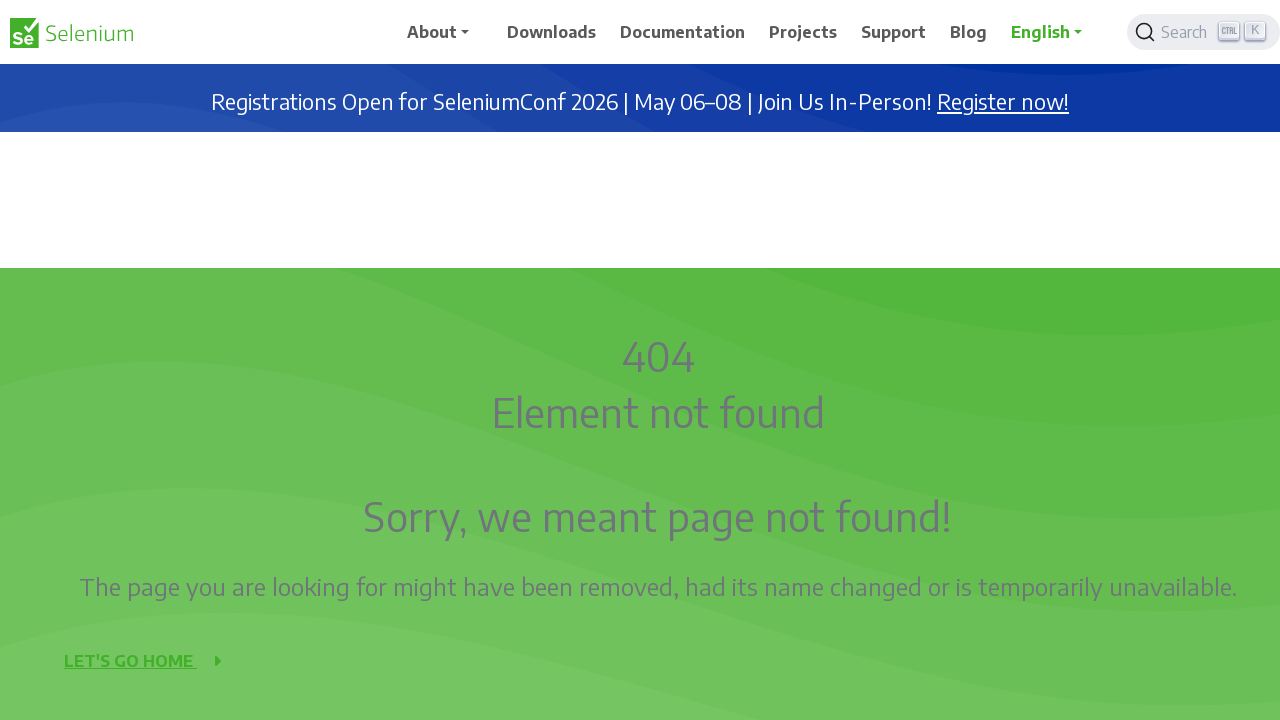

Scrolled up 1000 pixels
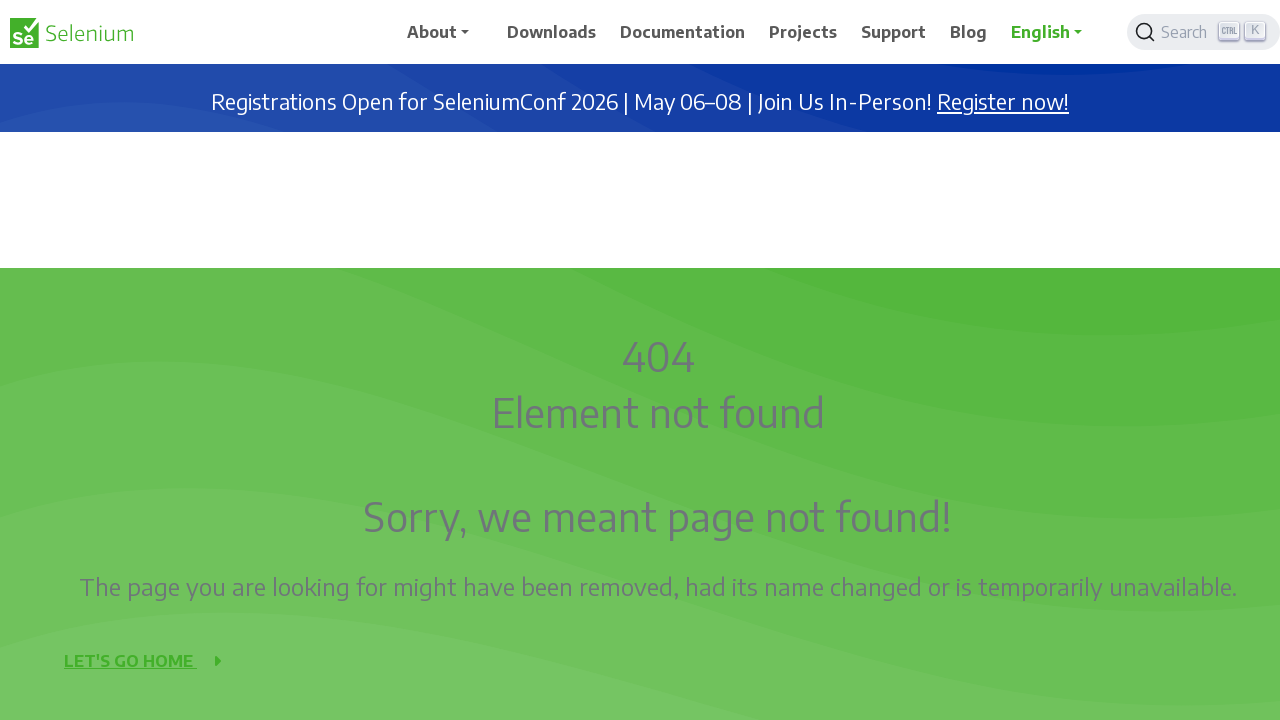

Waited 1 second after scrolling up
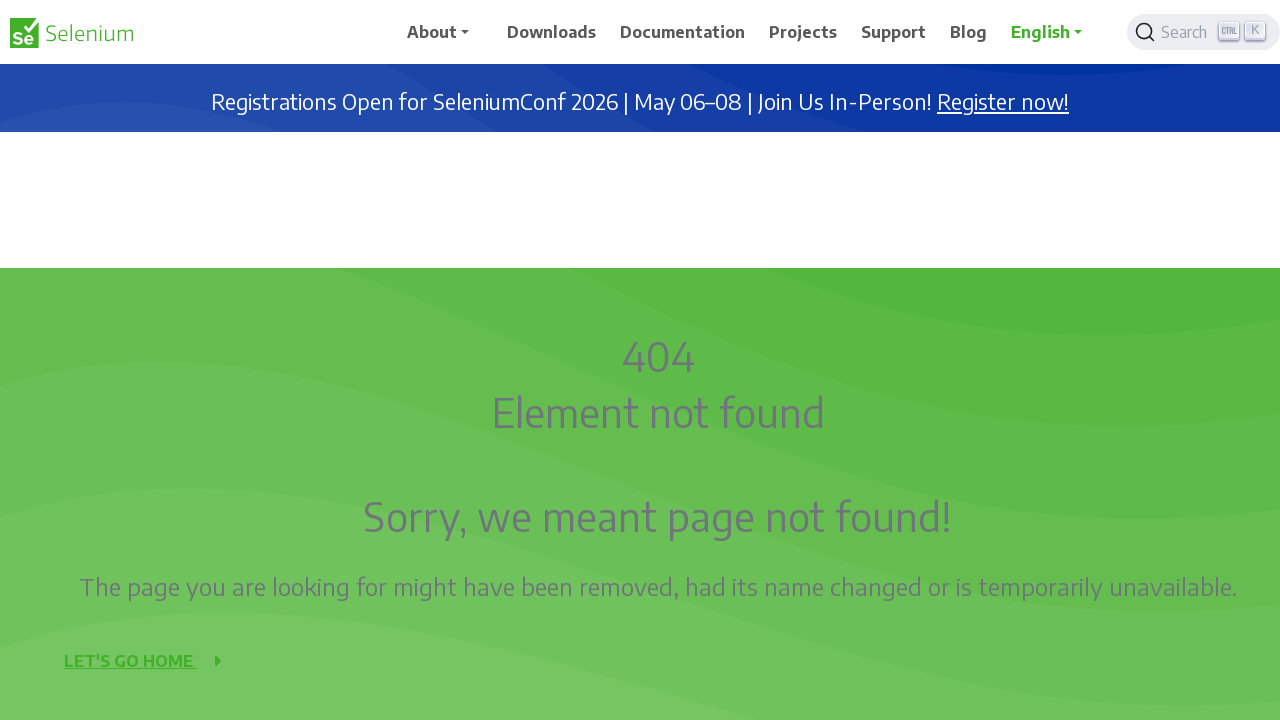

Scrolled up 1000 pixels
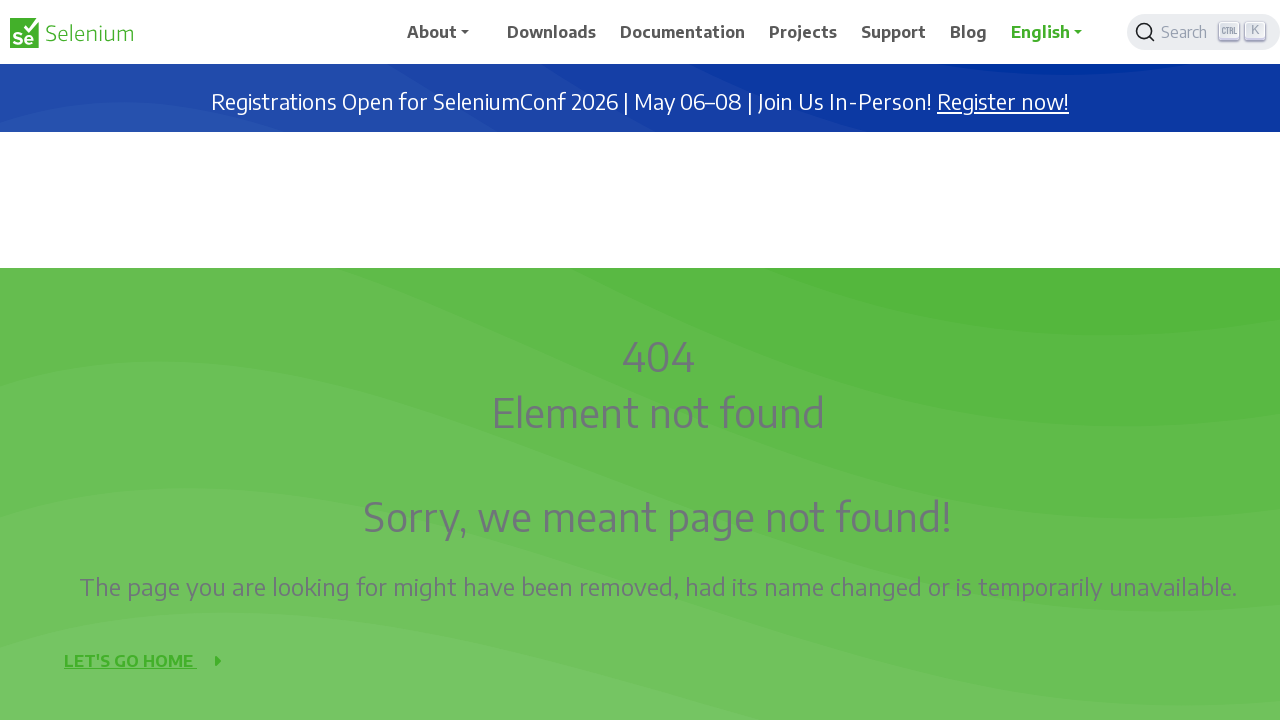

Waited 1 second after scrolling up
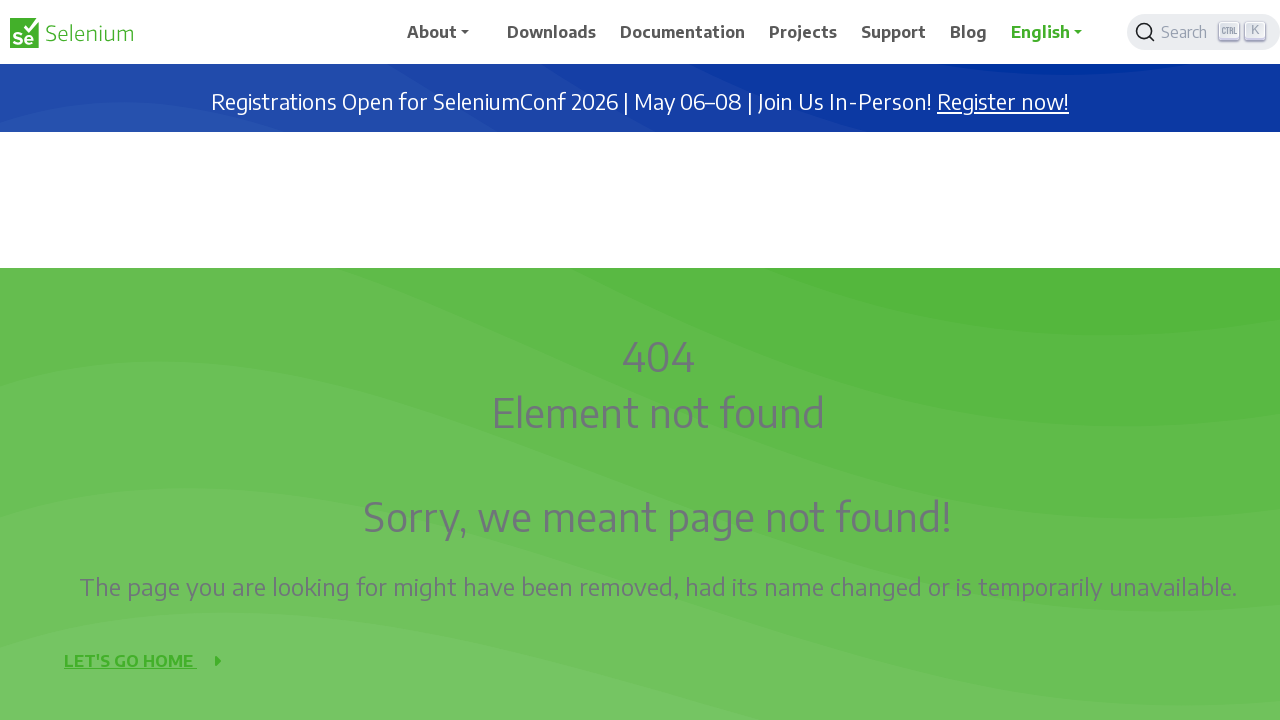

Scrolled up 1000 pixels
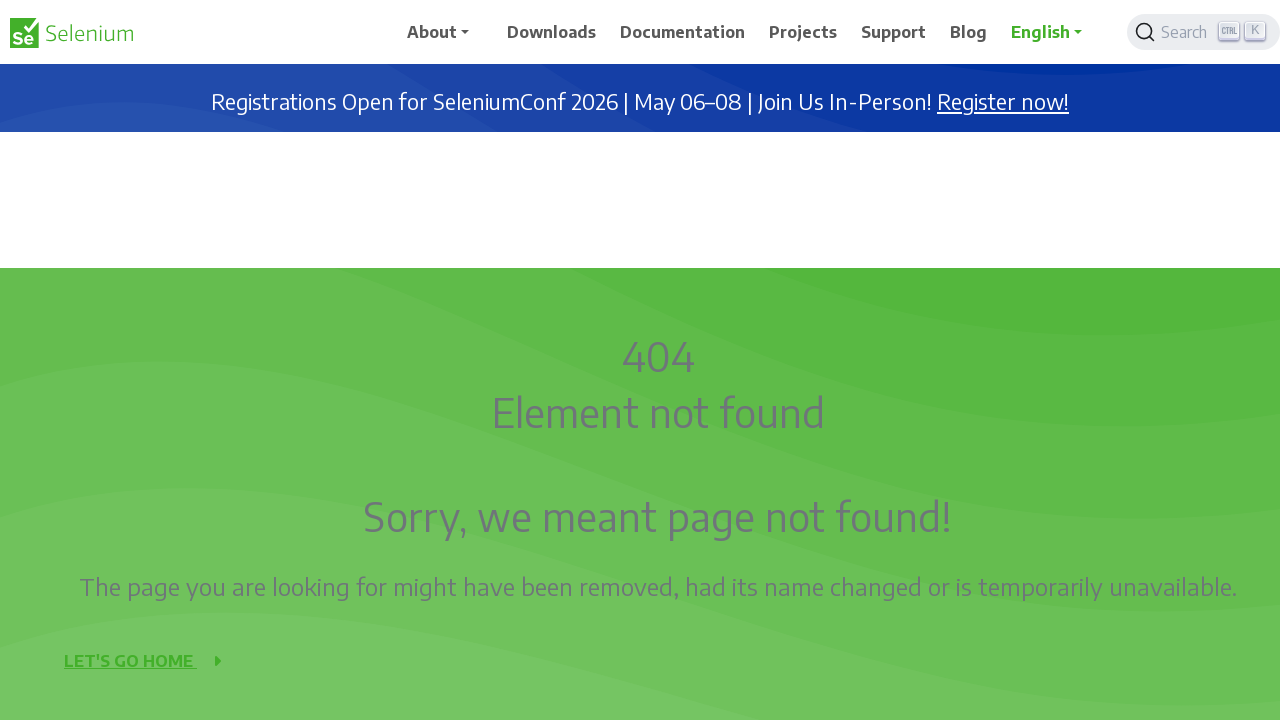

Waited 1 second after scrolling up
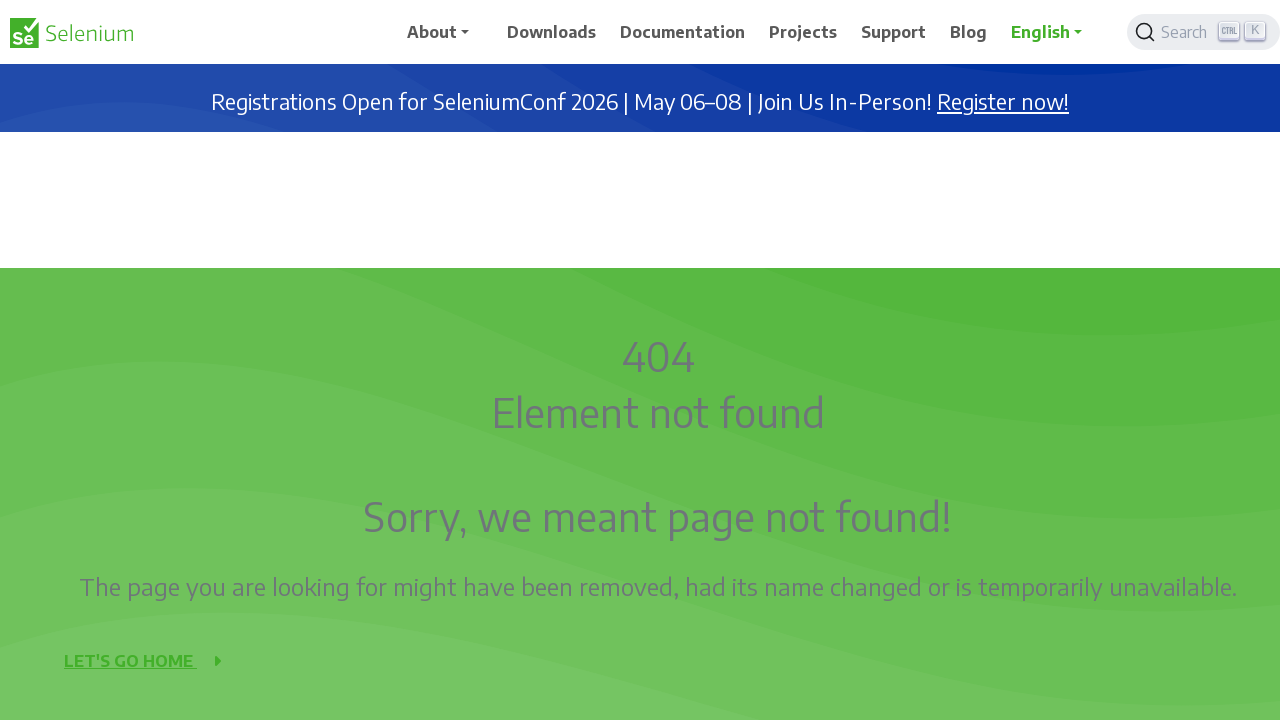

Scrolled up 1000 pixels
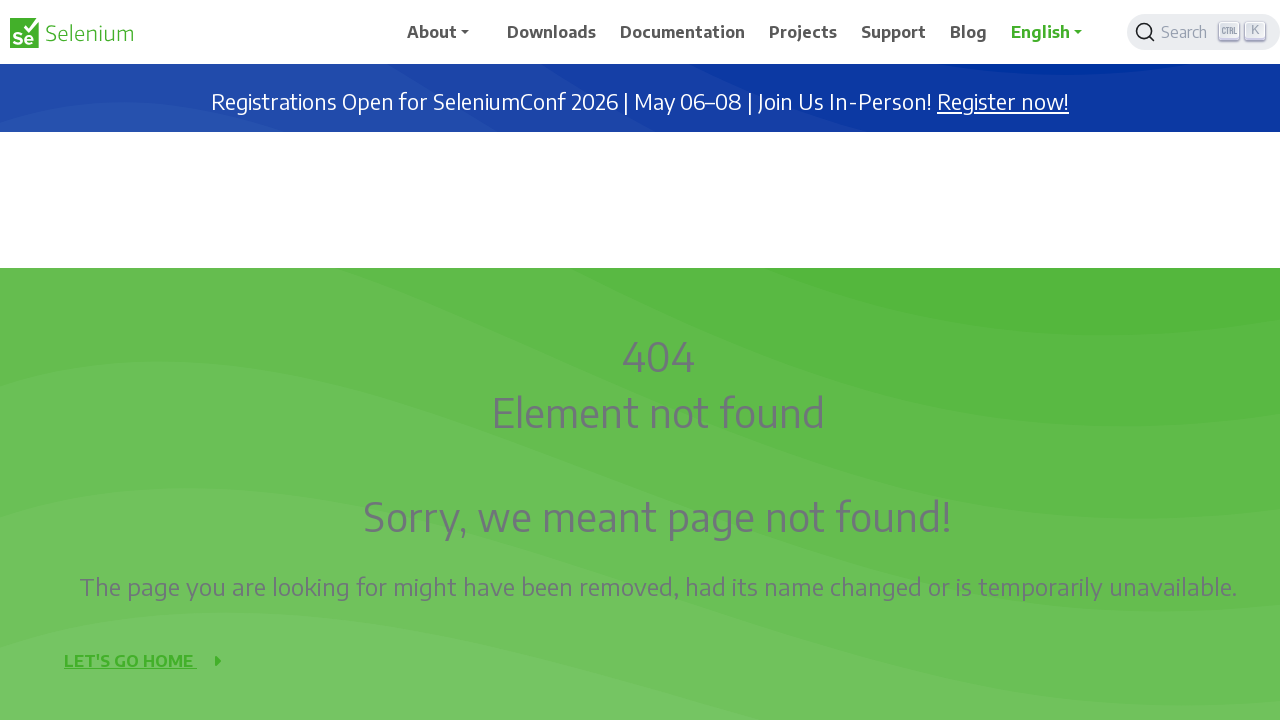

Waited 1 second after scrolling up
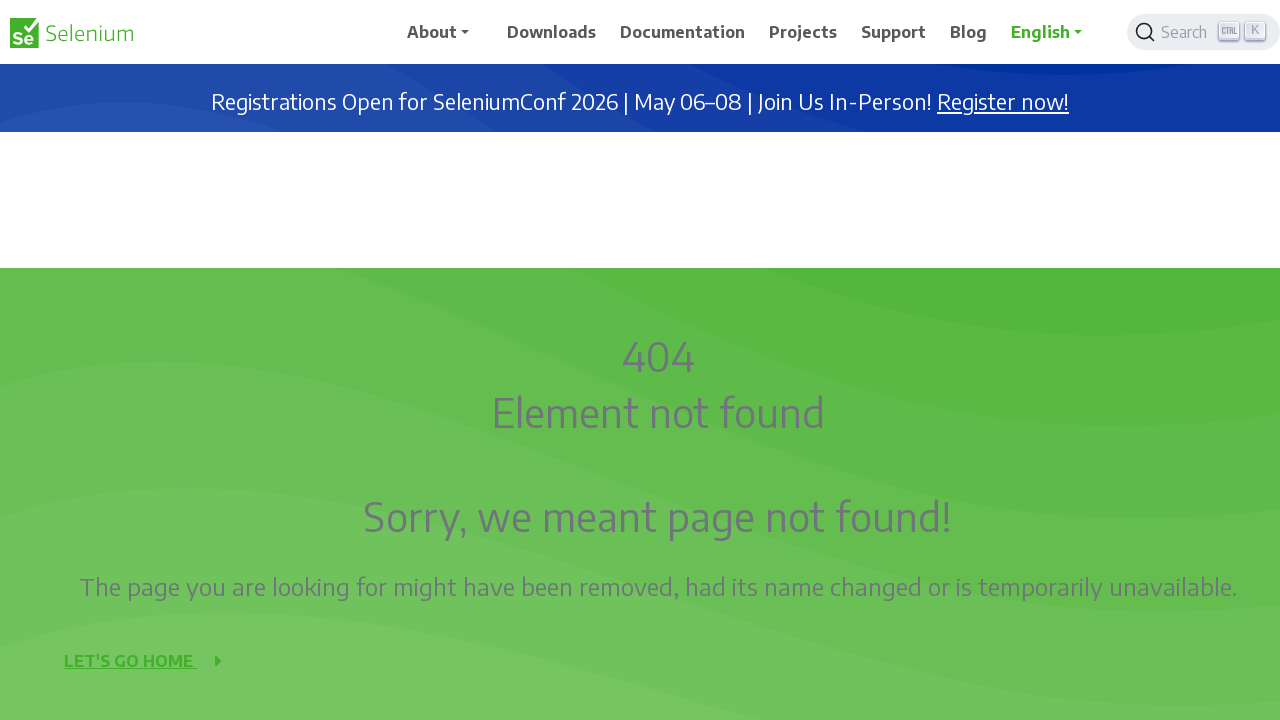

Scrolled up 1000 pixels
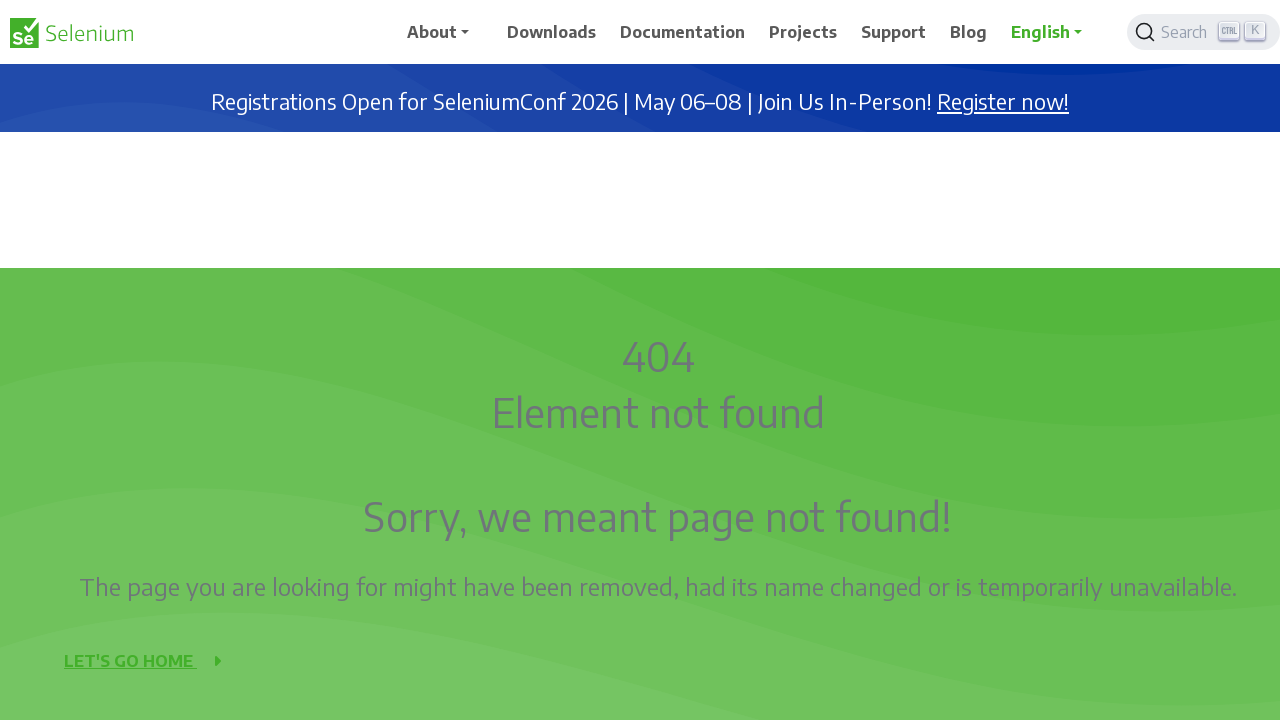

Waited 1 second after scrolling up
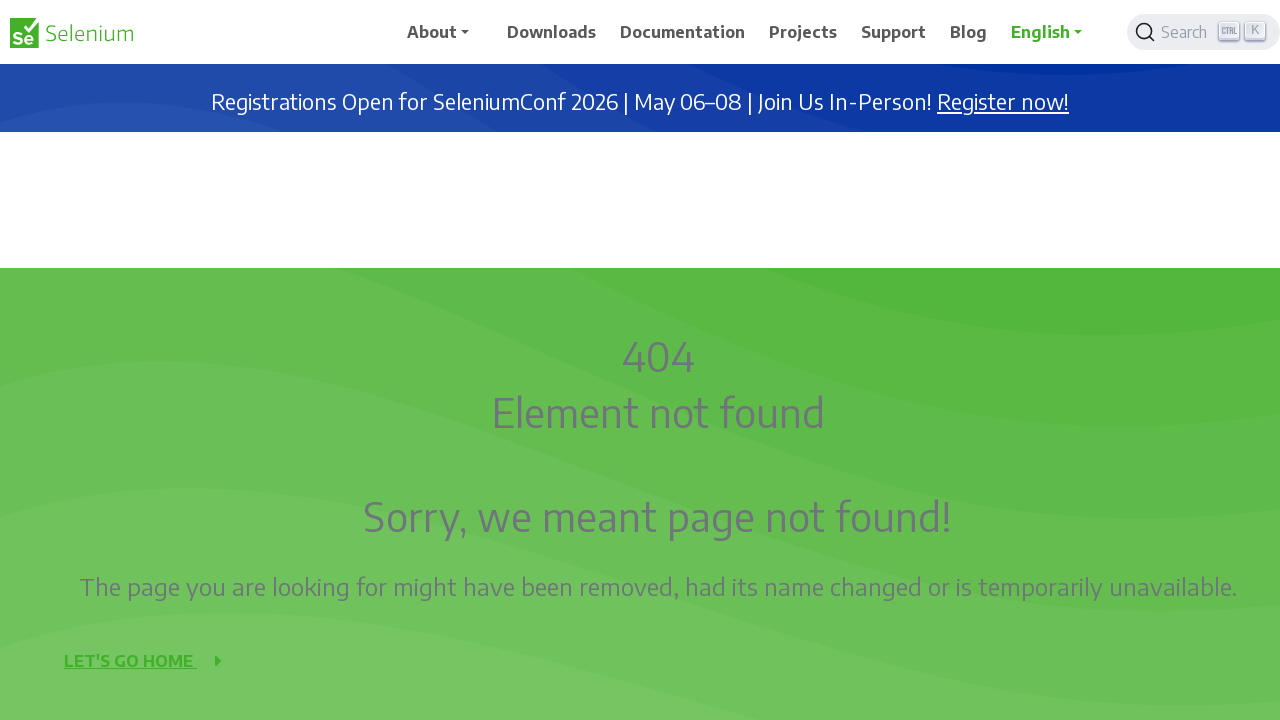

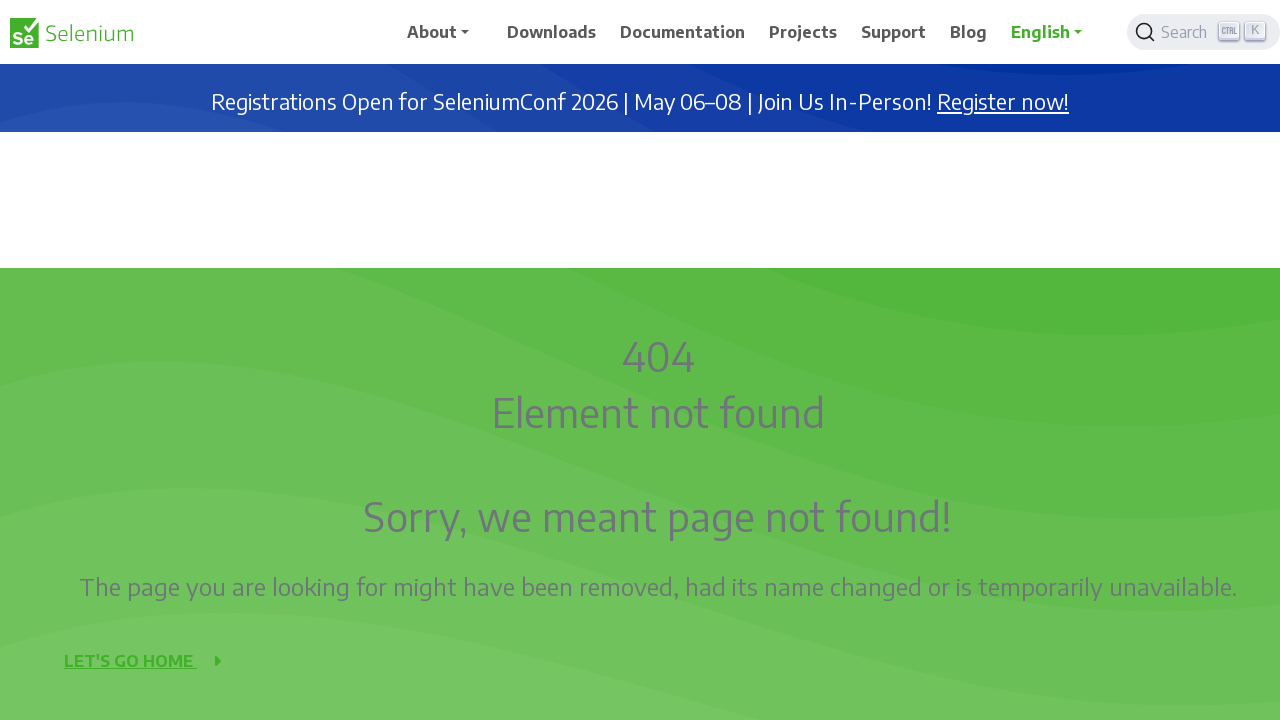